Navigates to a Spanish development courses website, clicks on a menu item to go to the professors page, and verifies that a "Magento" link is present on the page.

Starting URL: https://cursosdedesarrollo.com/

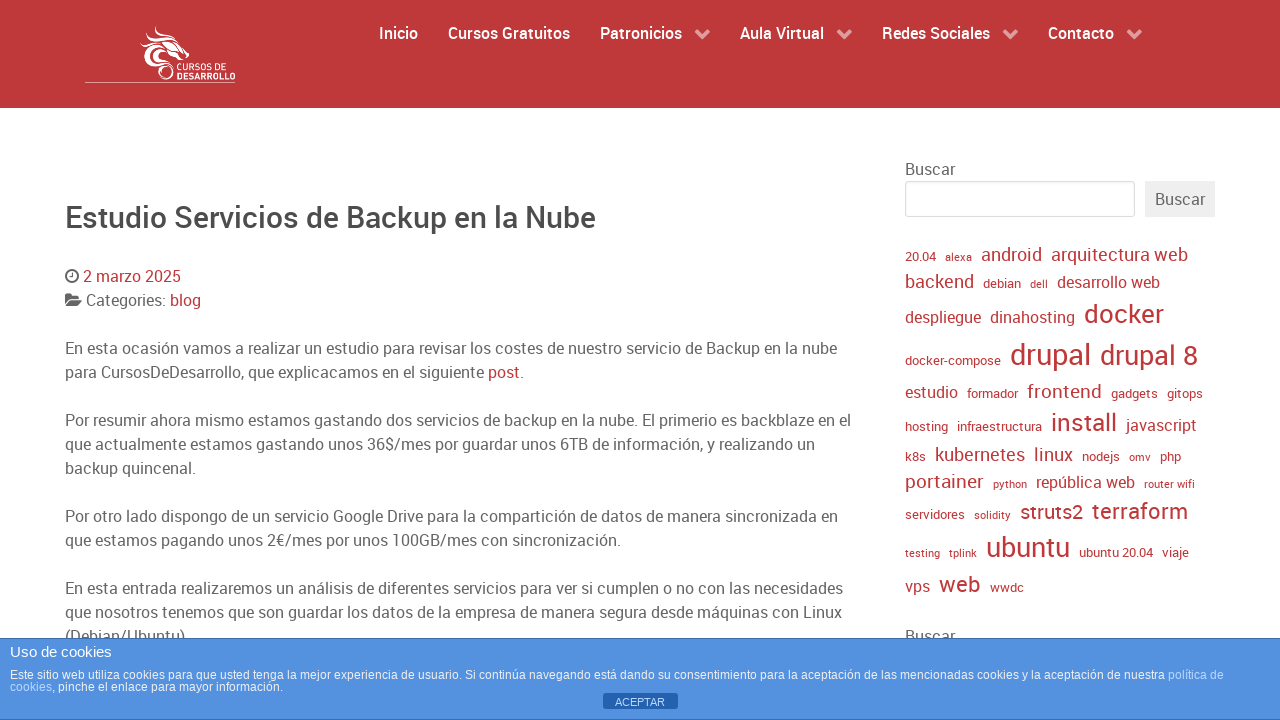

Navigated to the main website https://cursosdedesarrollo.com/
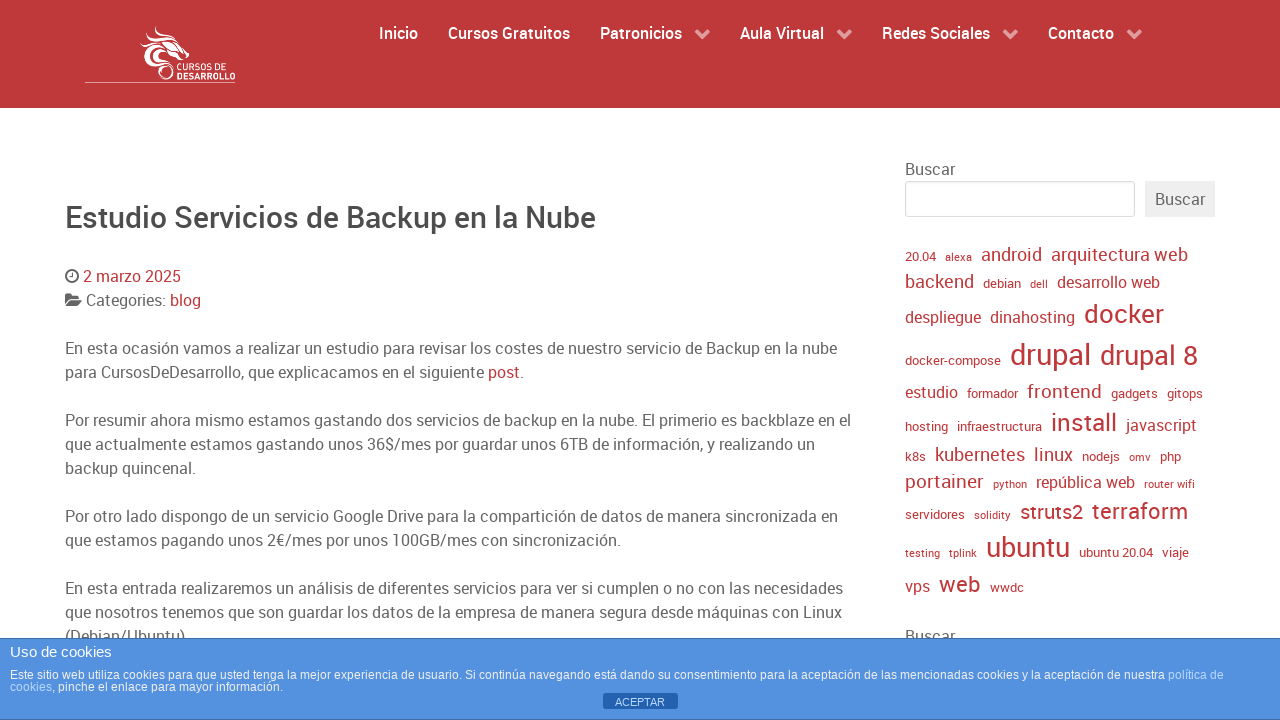

Clicked on the menu item to navigate to professors page at (508, 33) on .g-menu-item-2313 .g-menu-item-title
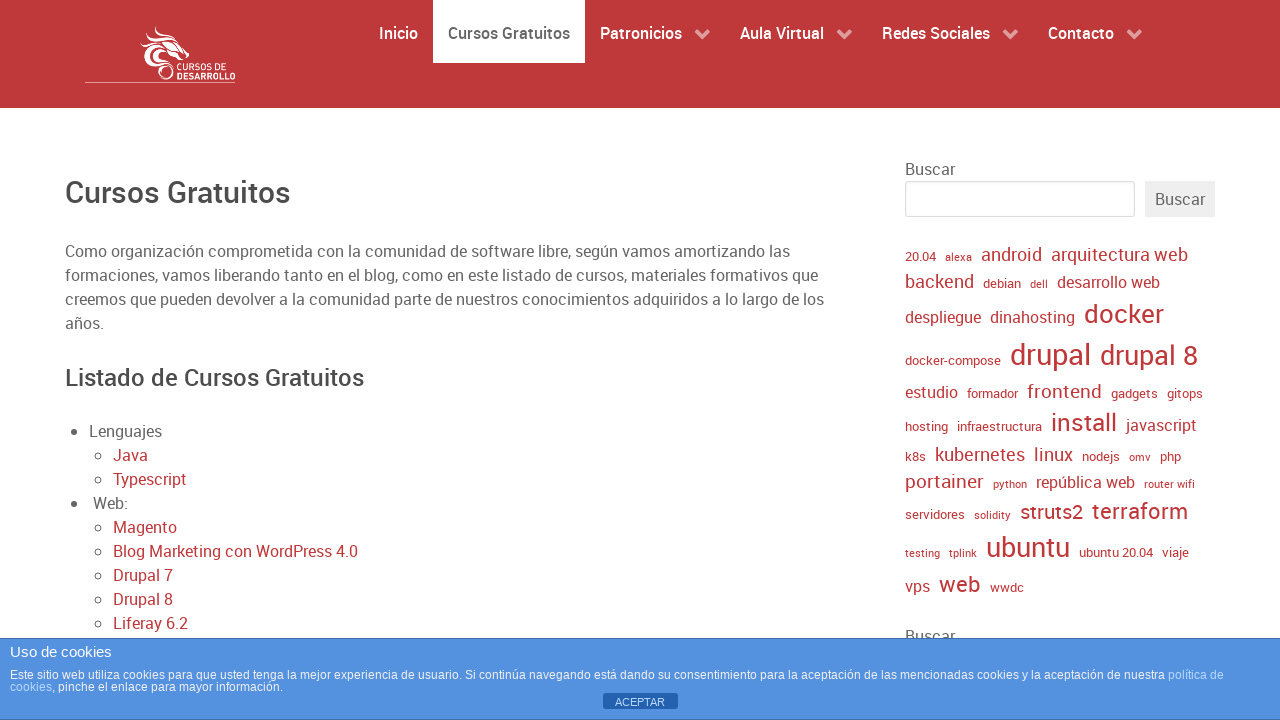

Verified that the Magento link is present on the professors page
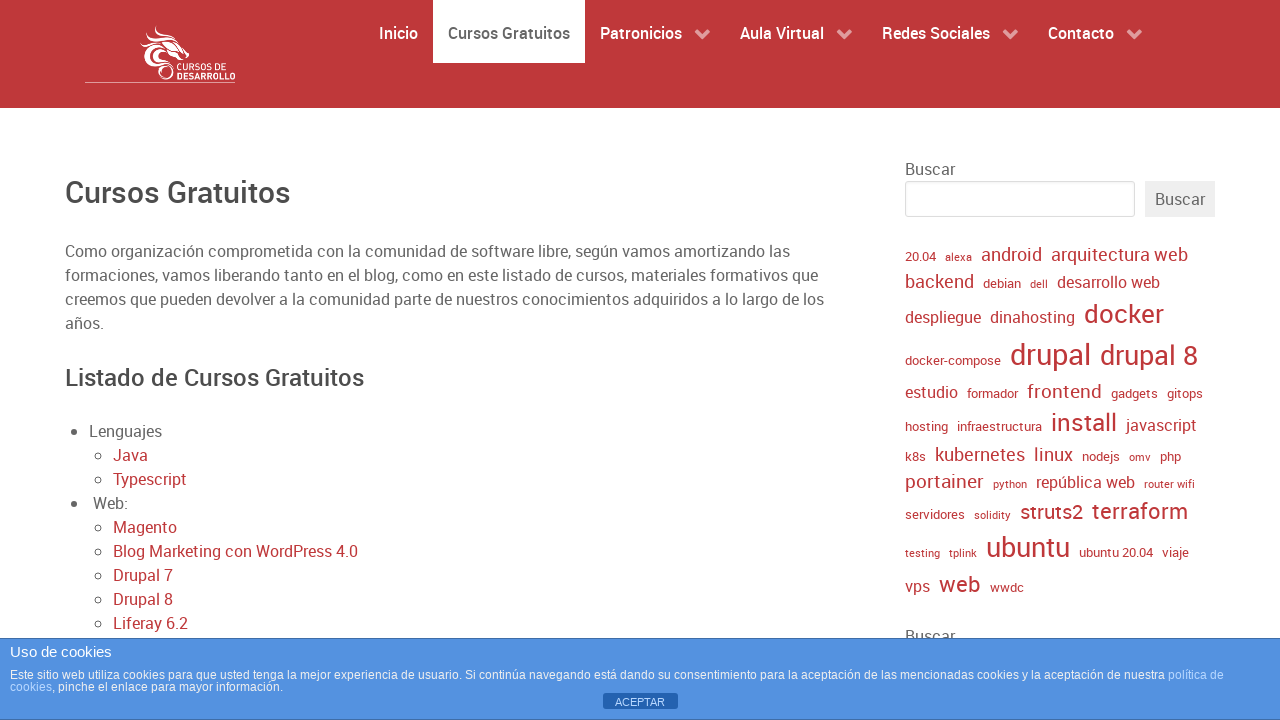

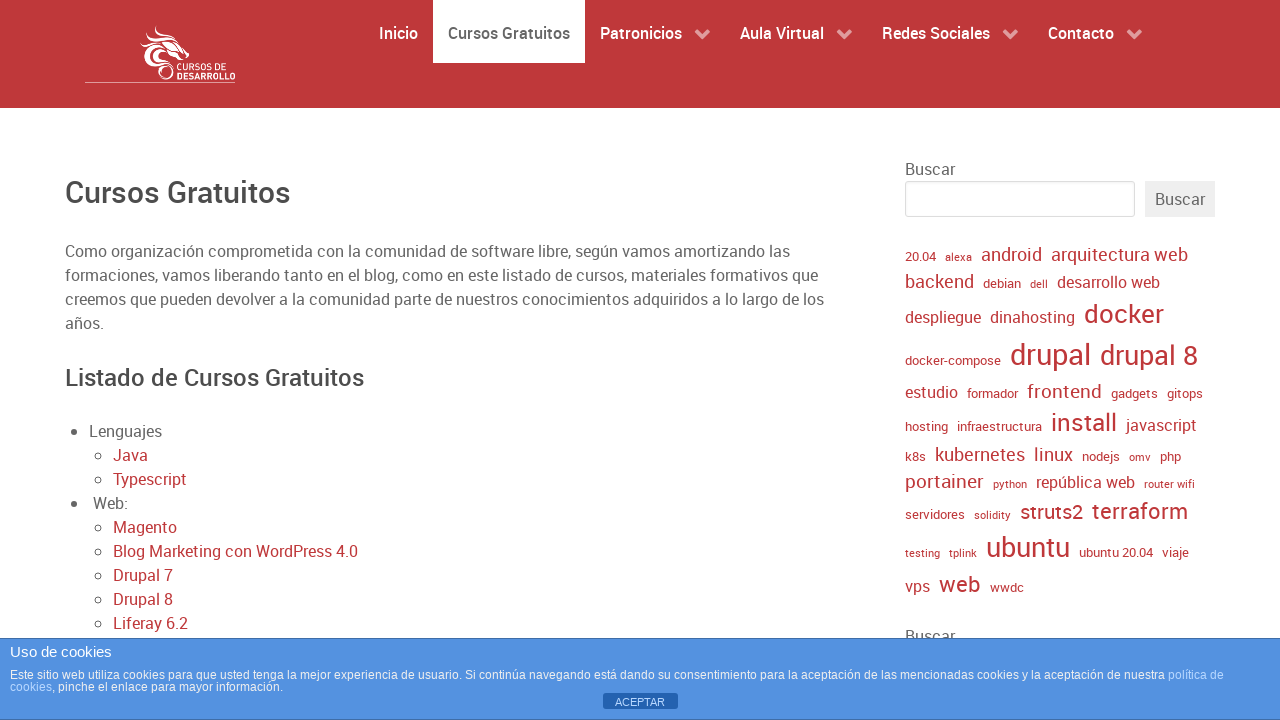